Tests click and hold to select multiple consecutive items from a selectable list

Starting URL: https://automationfc.github.io/jquery-selectable/

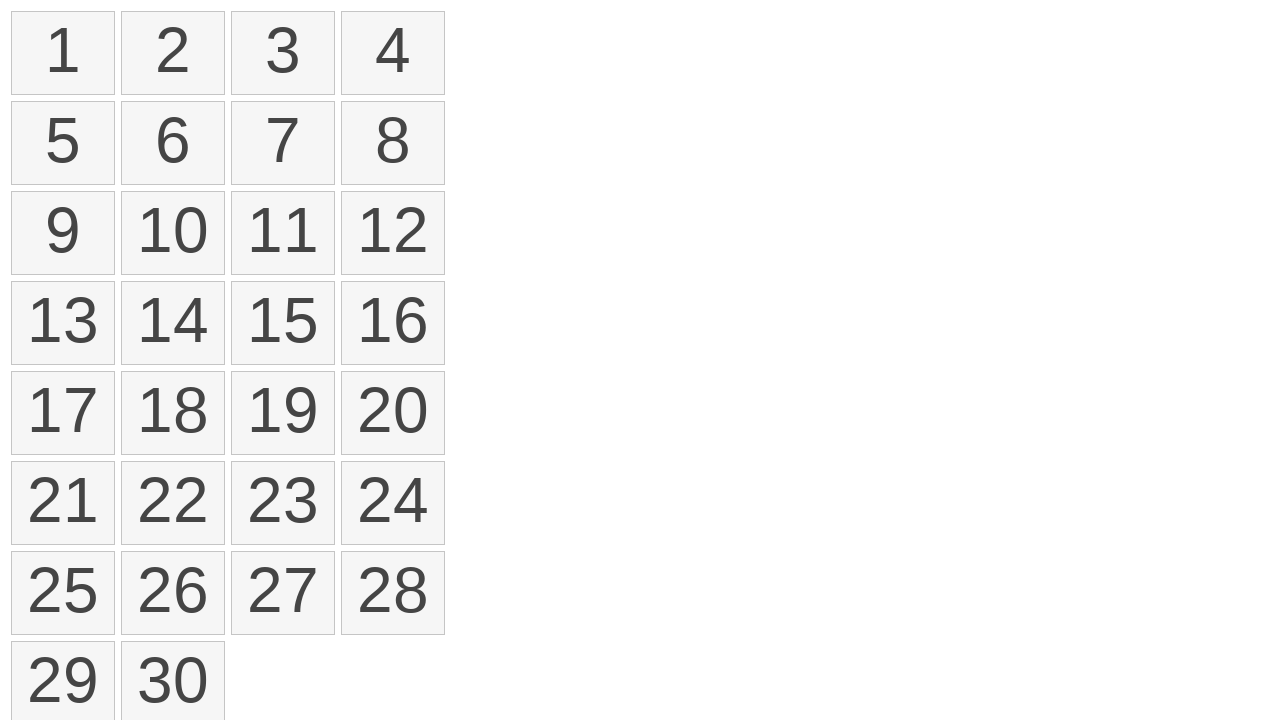

Retrieved all selectable list items from the page
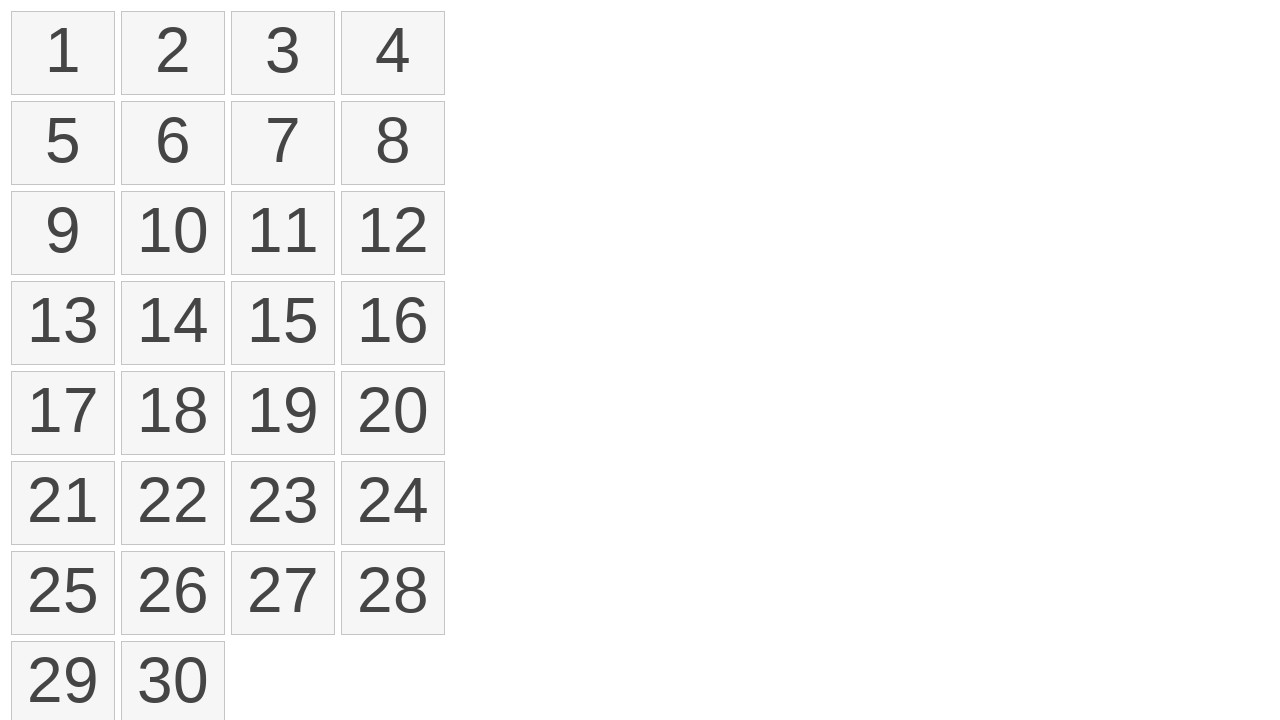

Moved mouse to first selectable item at (16, 16)
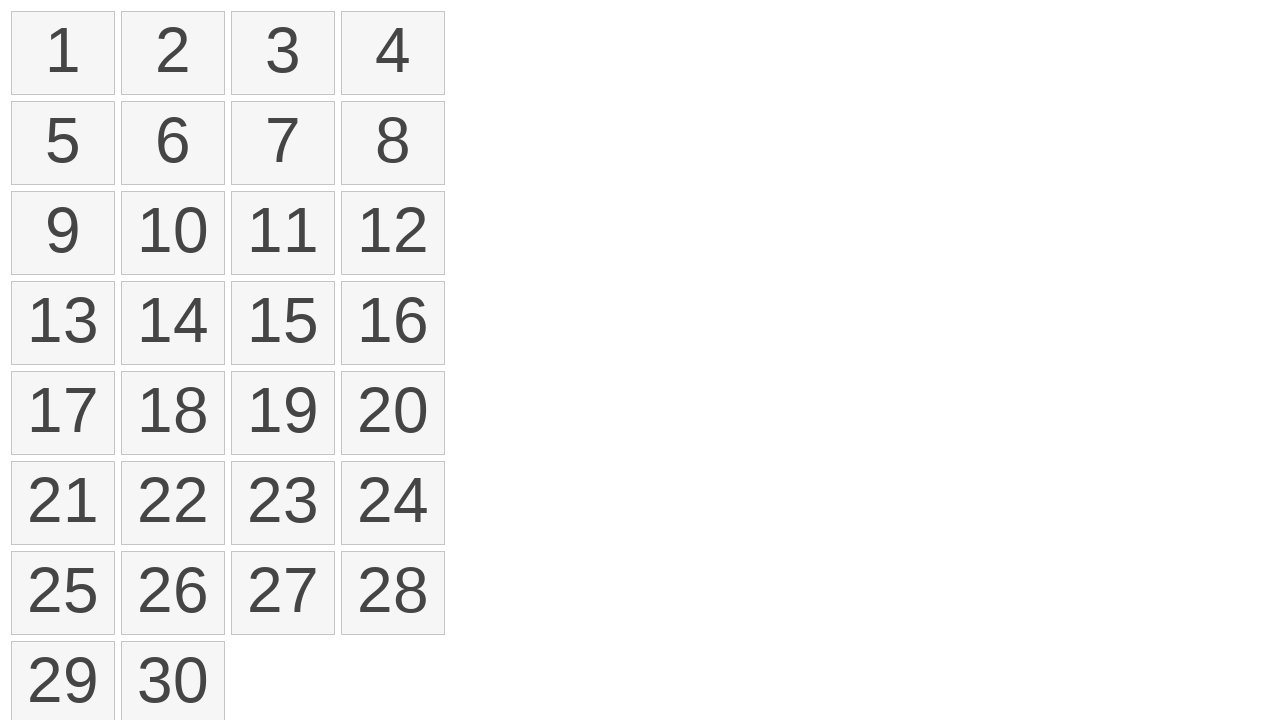

Mouse button pressed down on first item at (16, 16)
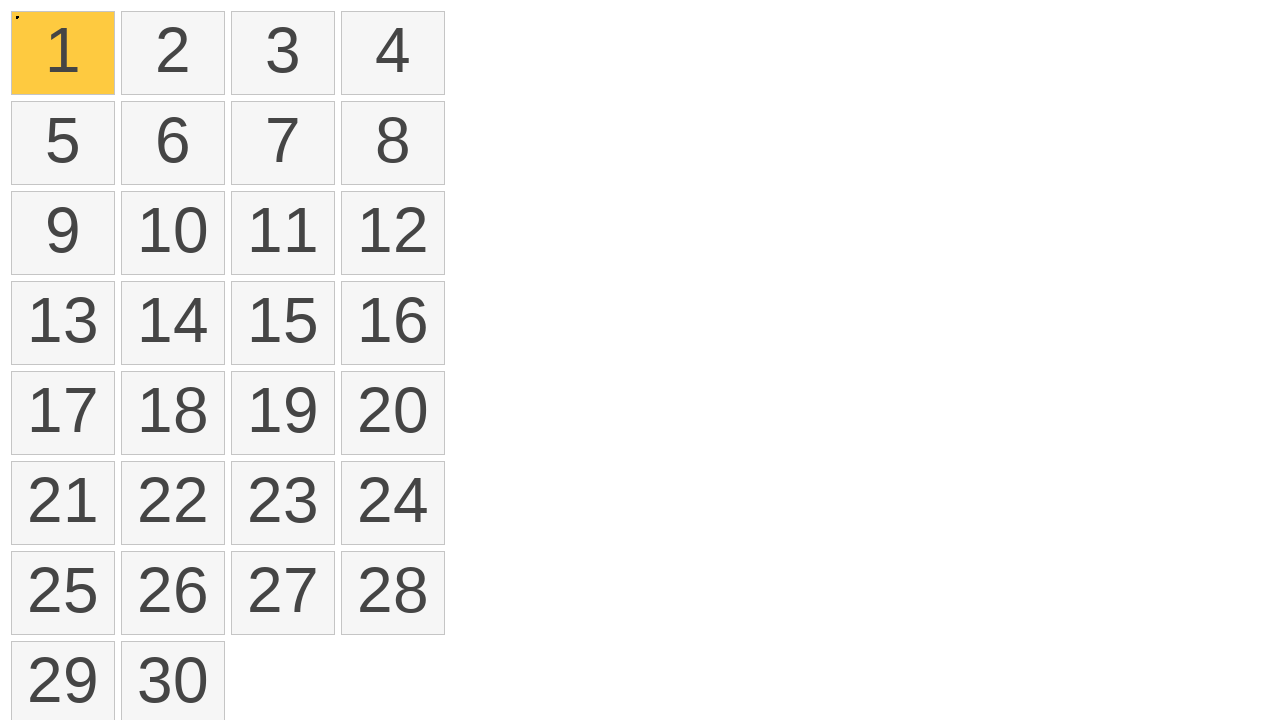

Dragged mouse from first item to fourth item while holding button at (346, 16)
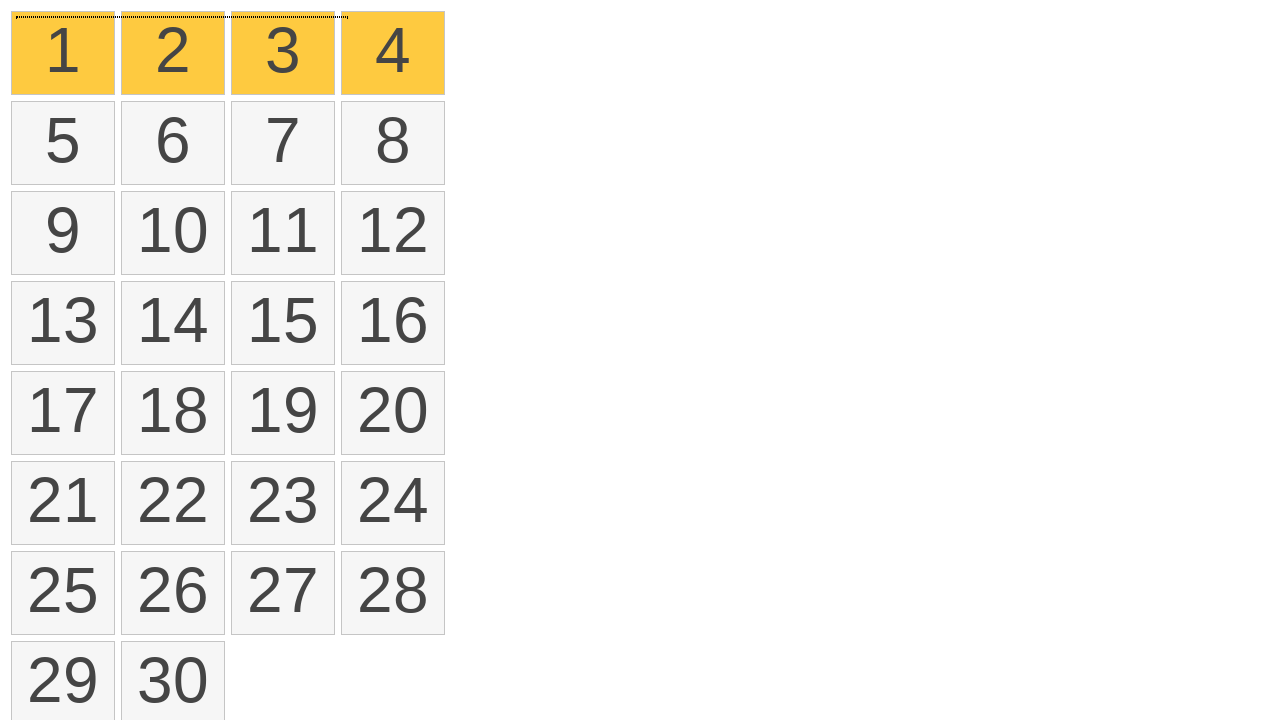

Mouse button released, completing click and hold selection at (346, 16)
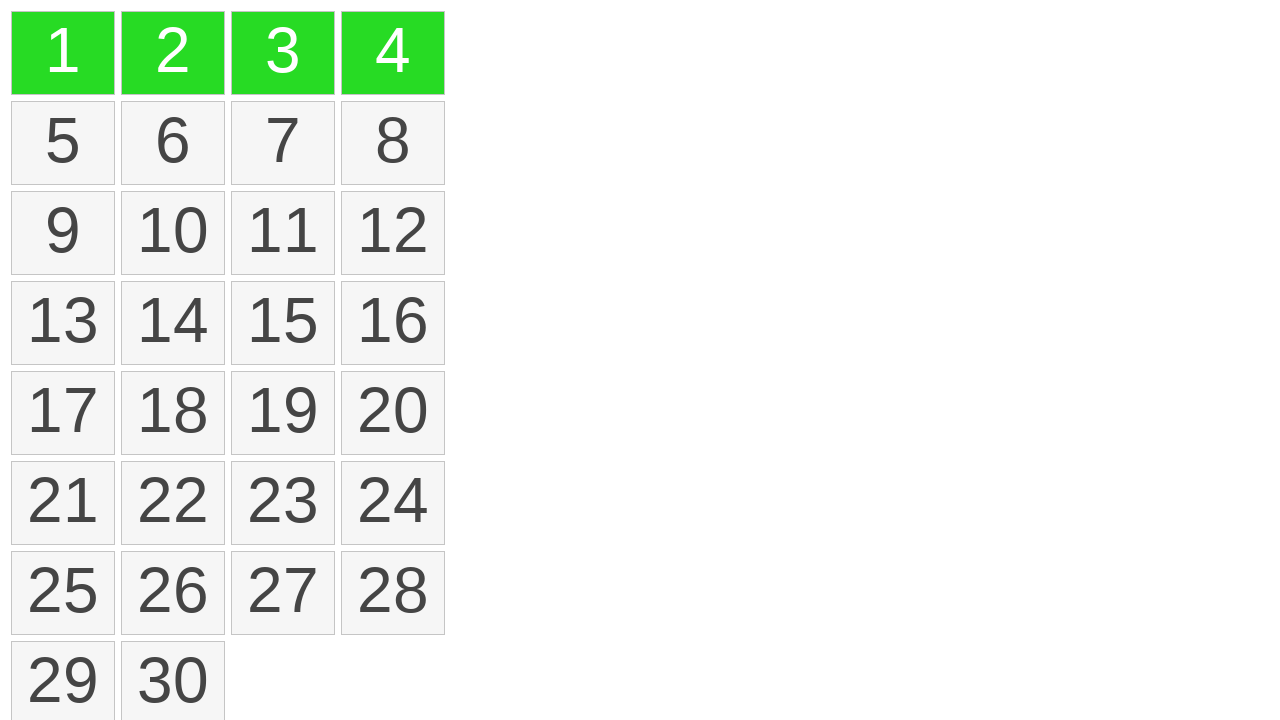

Retrieved background color of first item to verify selection
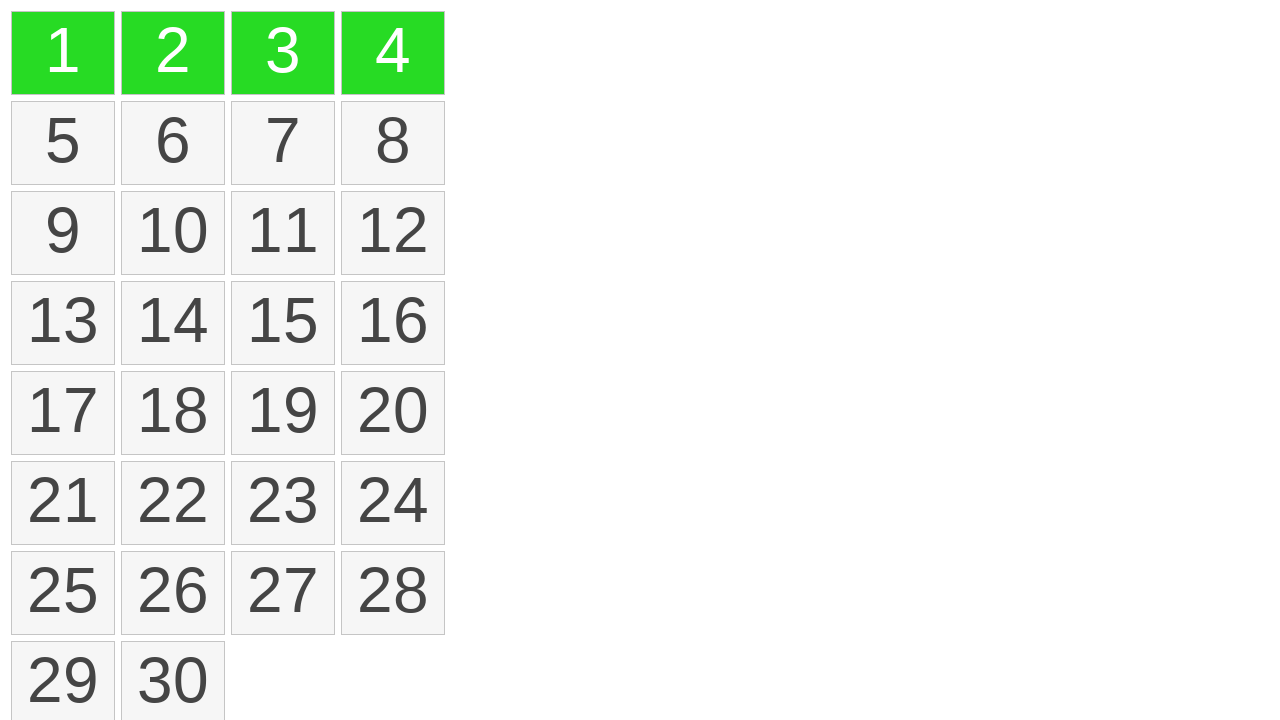

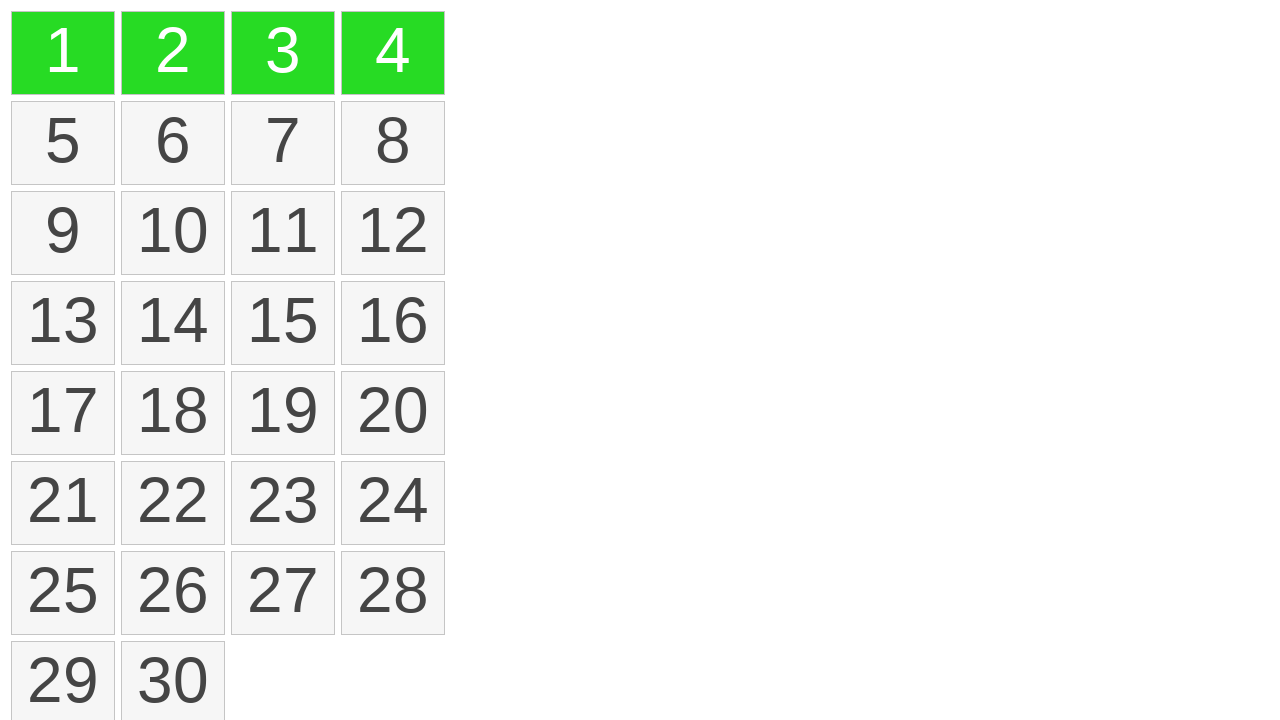